Comprehensive test of various web elements including buttons, text fields, radio buttons, alerts, dropdowns, and mouse actions on an automation practice page

Starting URL: https://rahulshettyacademy.com/AutomationPractice/

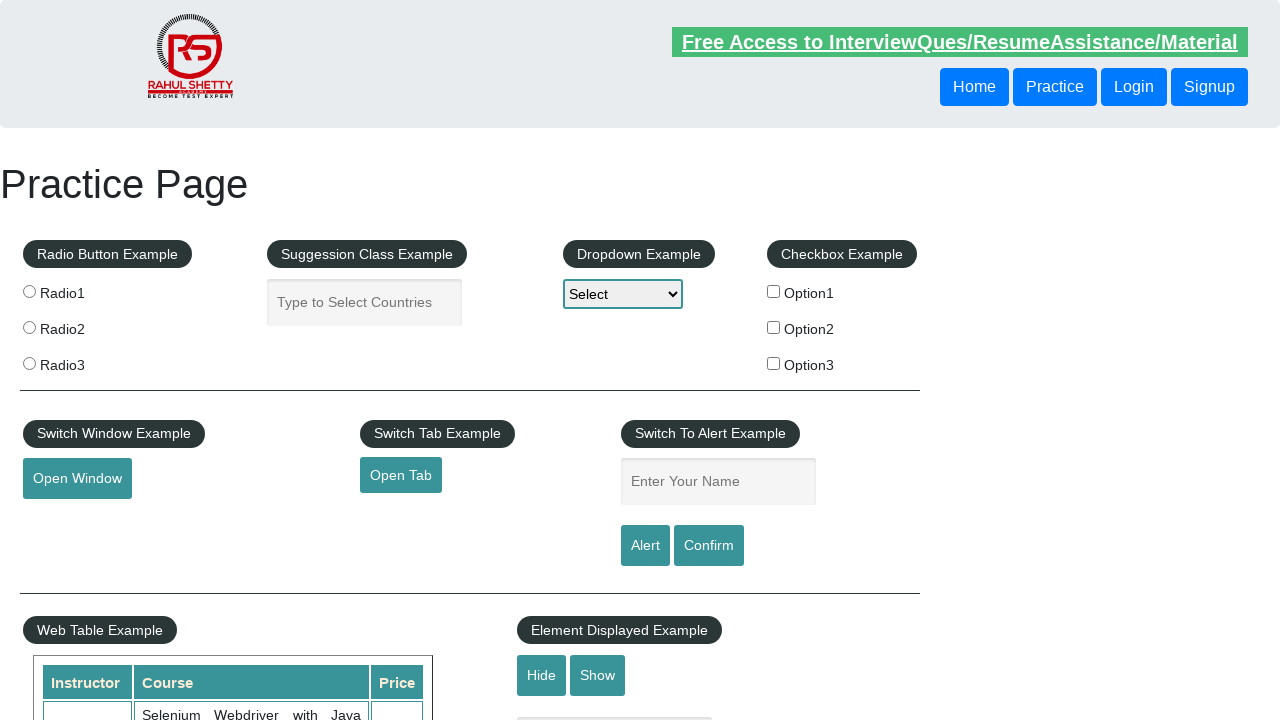

Clicked show textbox button (1st time) at (598, 675) on #show-textbox
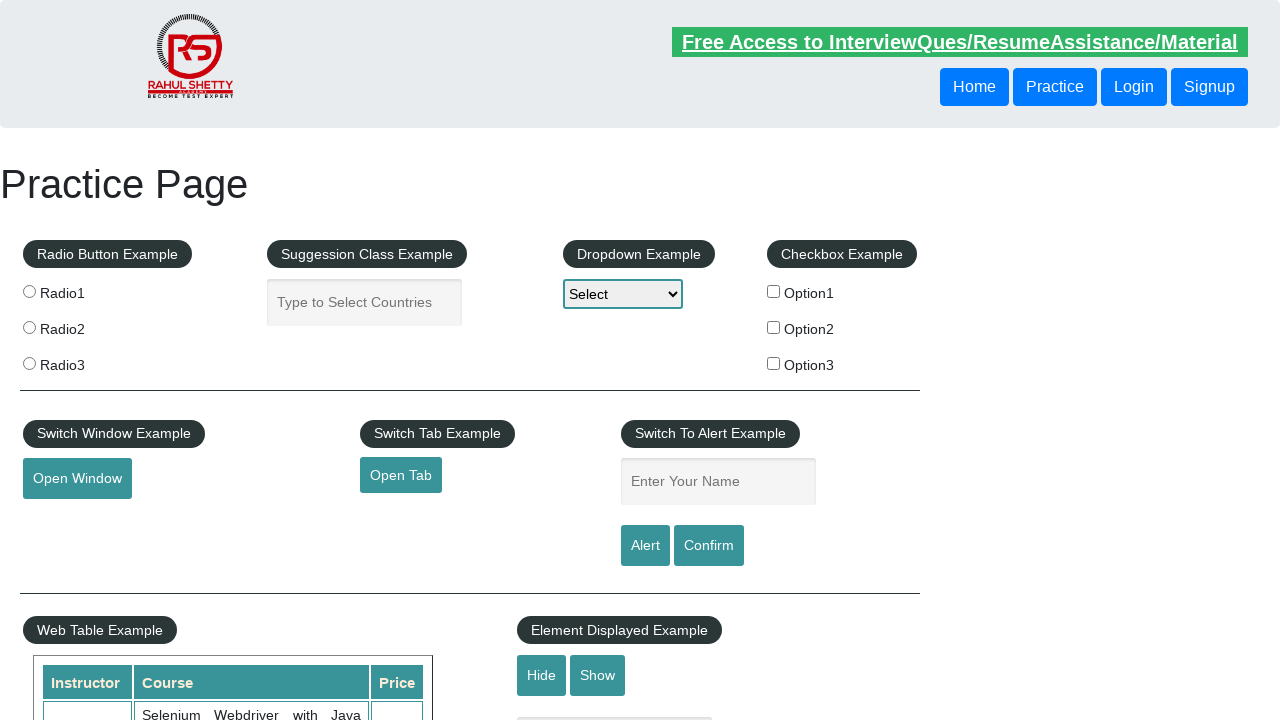

Clicked hide textbox button (1st time) at (542, 675) on #hide-textbox
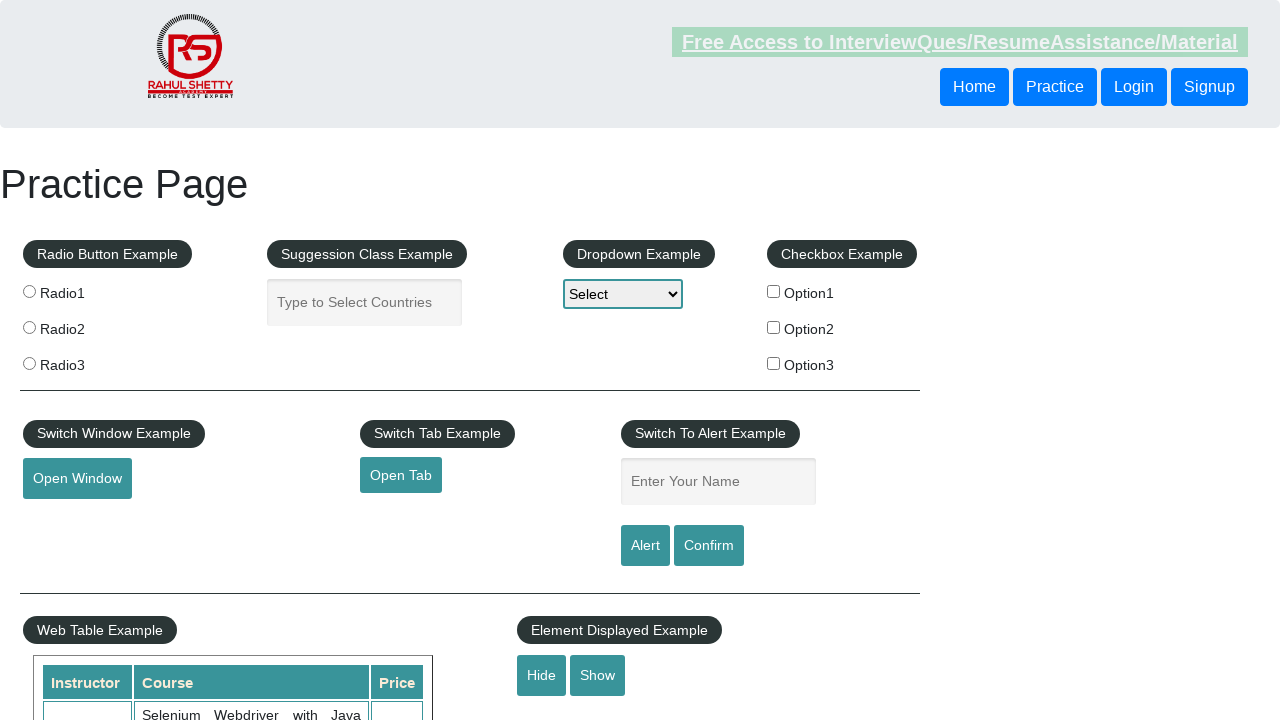

Clicked show textbox button (2nd time) at (598, 675) on #show-textbox
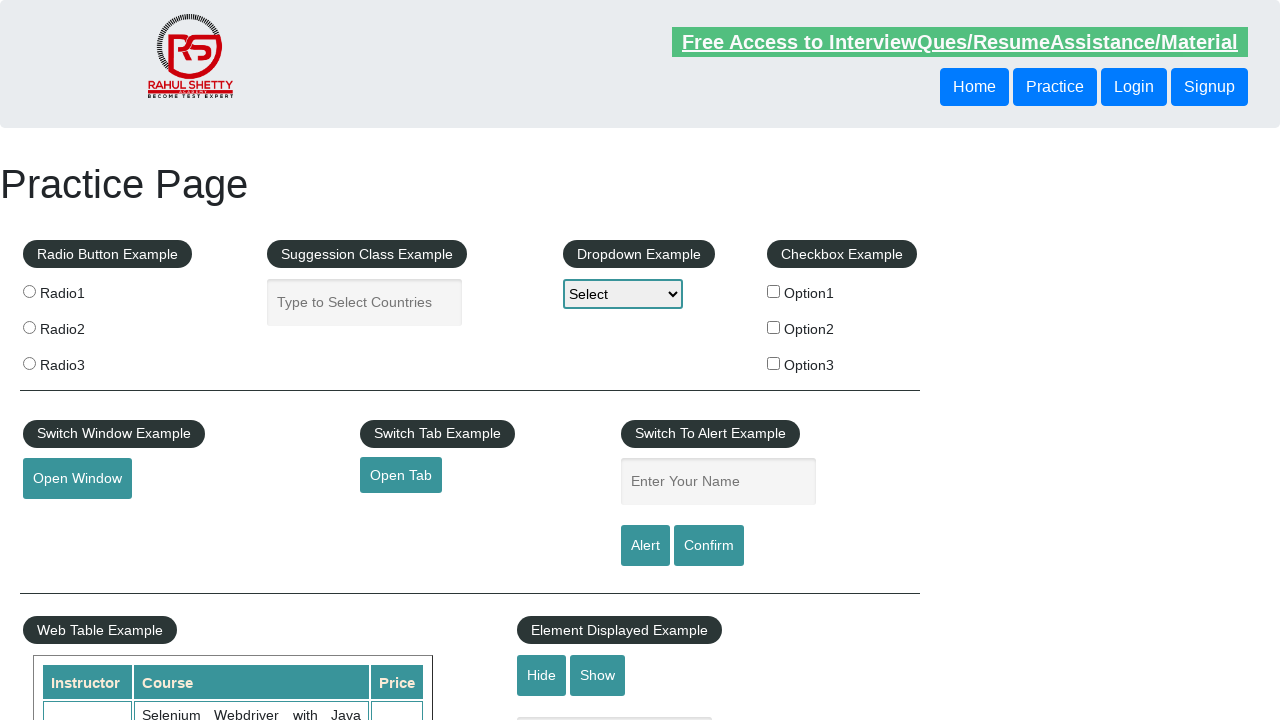

Clicked hide textbox button (2nd time) at (542, 675) on #hide-textbox
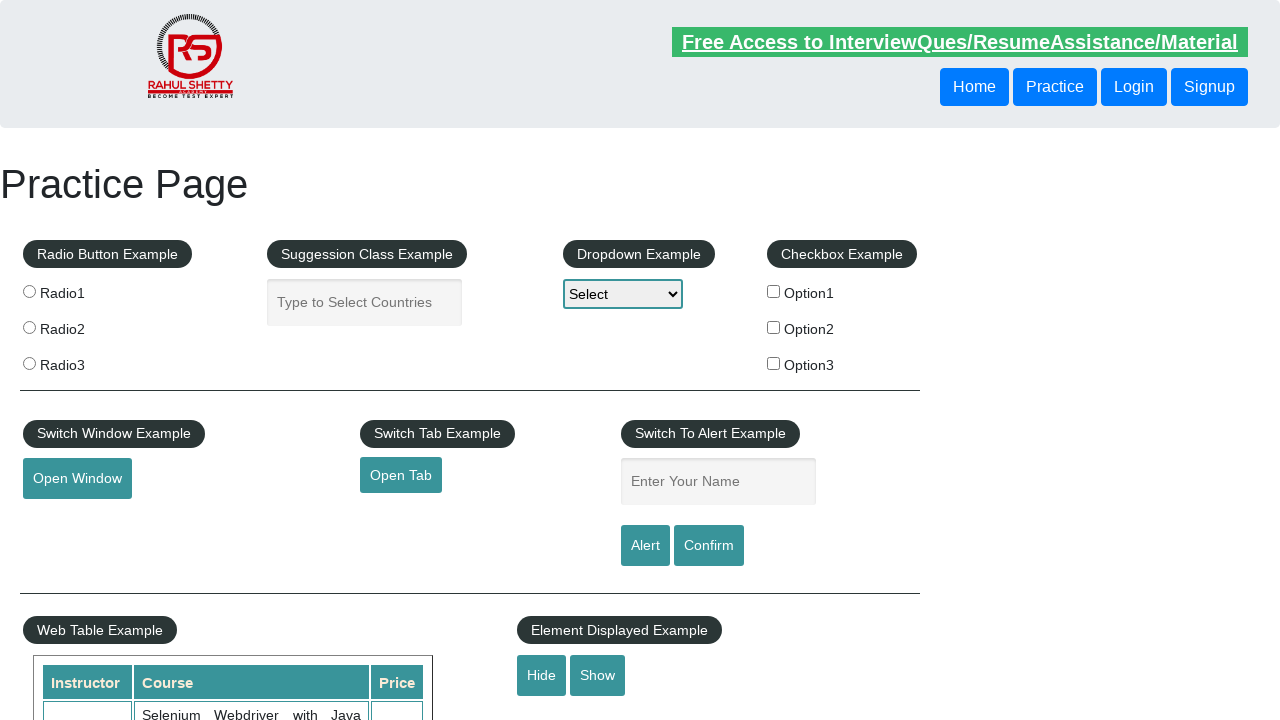

Filled country autocomplete field with 'Mexico' on #autocomplete
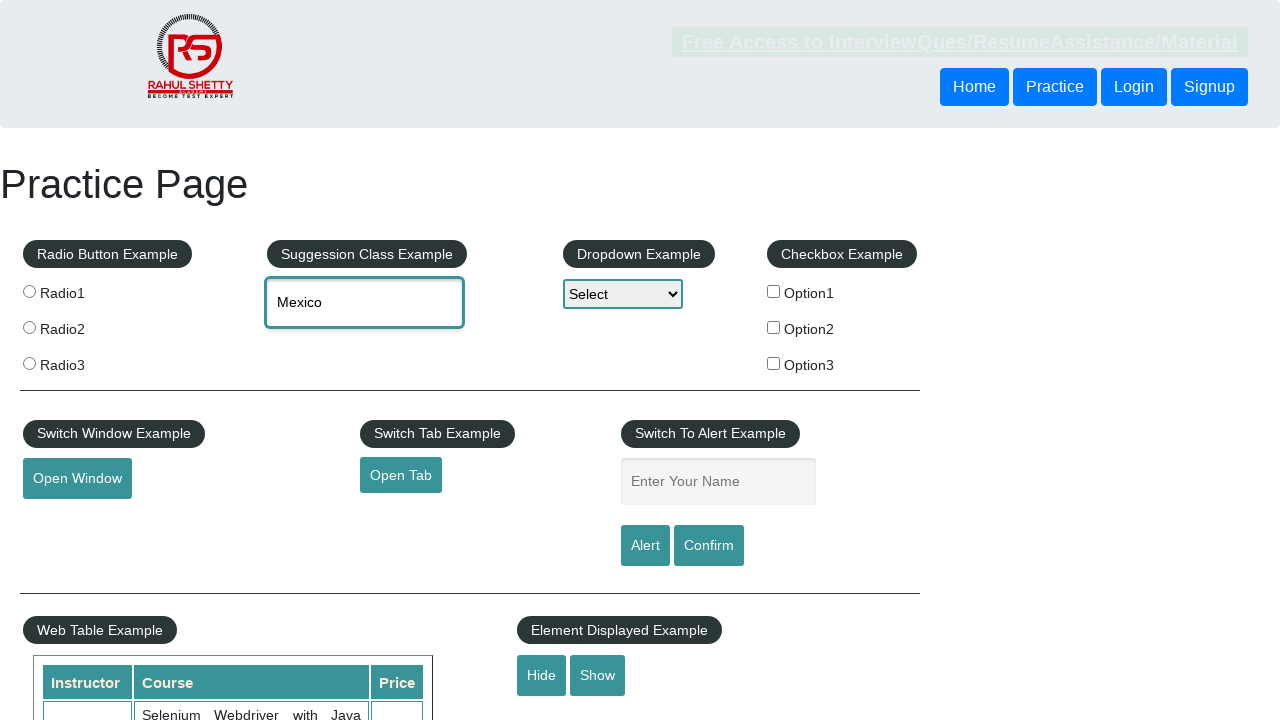

Filled name field with 'Andrea' on #name
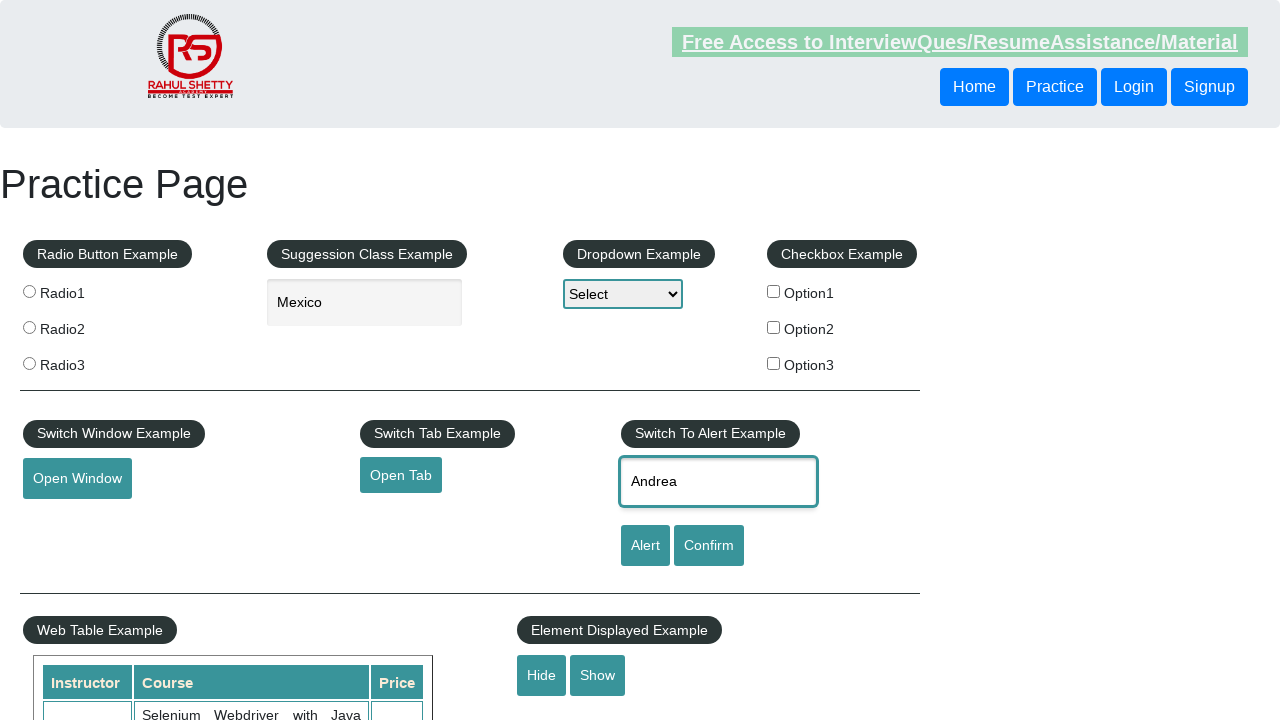

Cleared country autocomplete field on #autocomplete
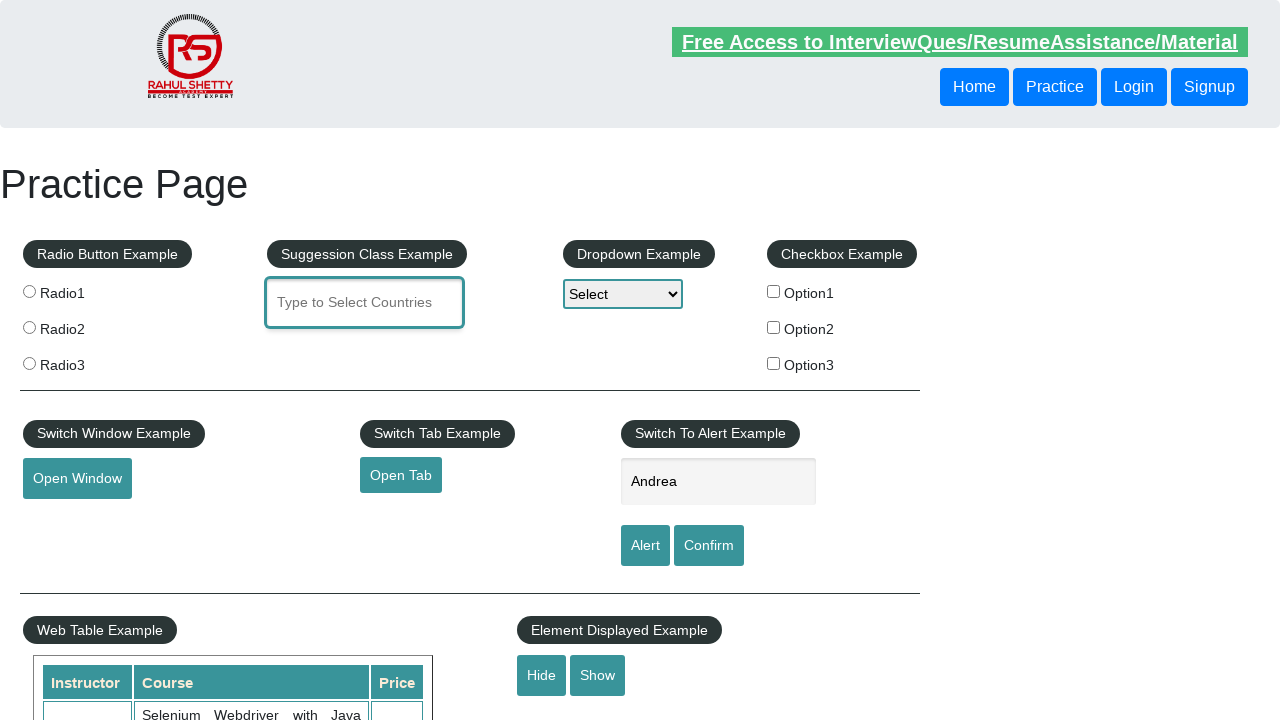

Cleared name field on #name
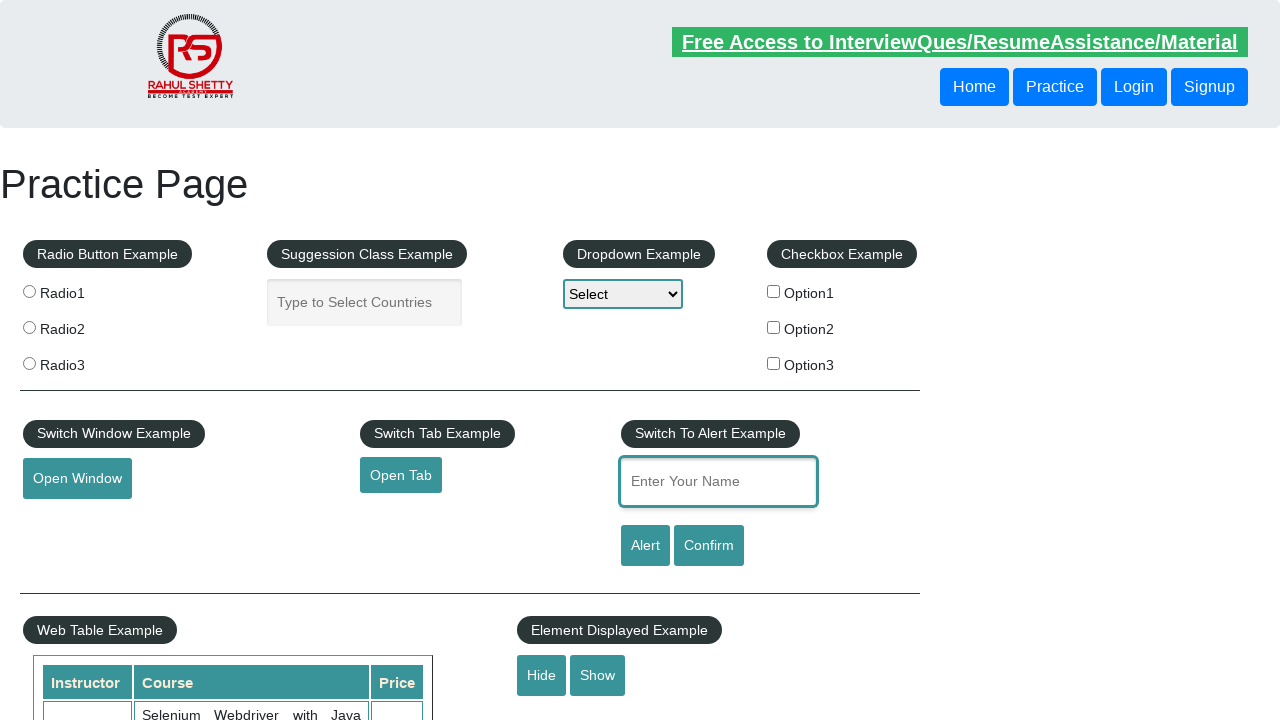

Clicked show textbox button to display textbox at (598, 675) on #show-textbox
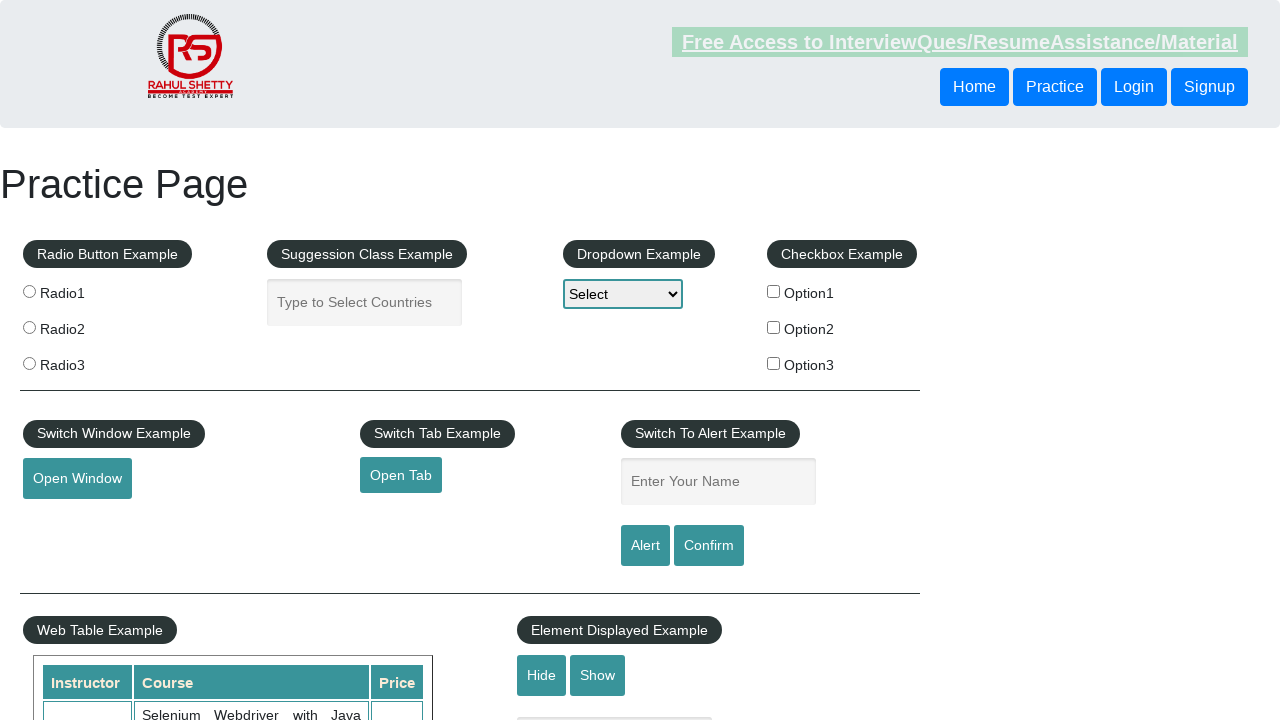

Selected radio1 option at (29, 291) on input[value='radio1']
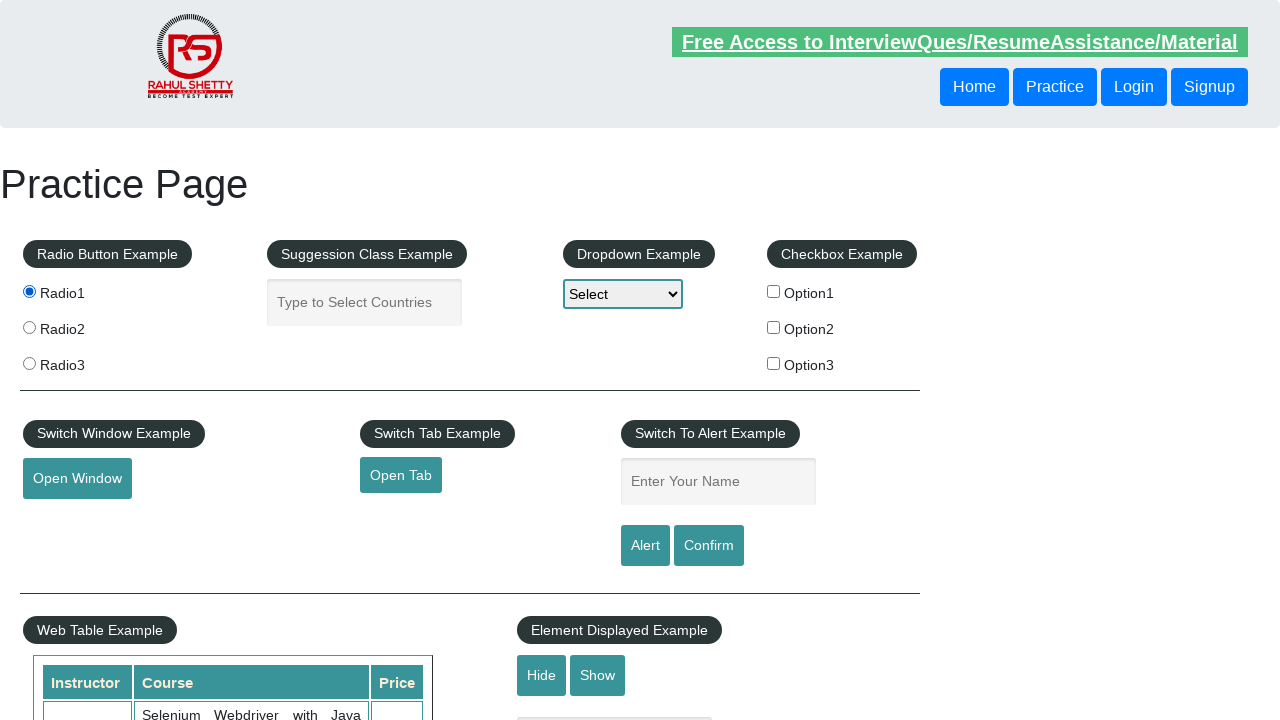

Selected radio2 option at (29, 327) on input[value='radio2']
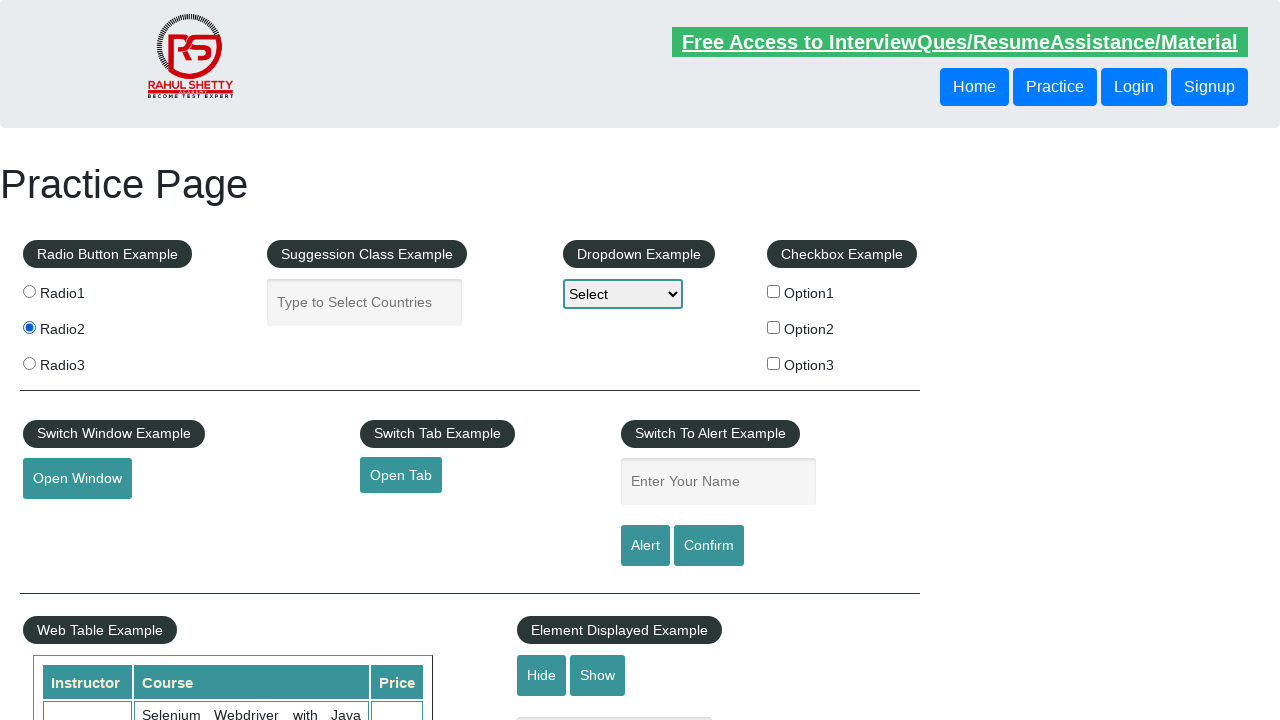

Clicked alert button at (645, 546) on #alertbtn
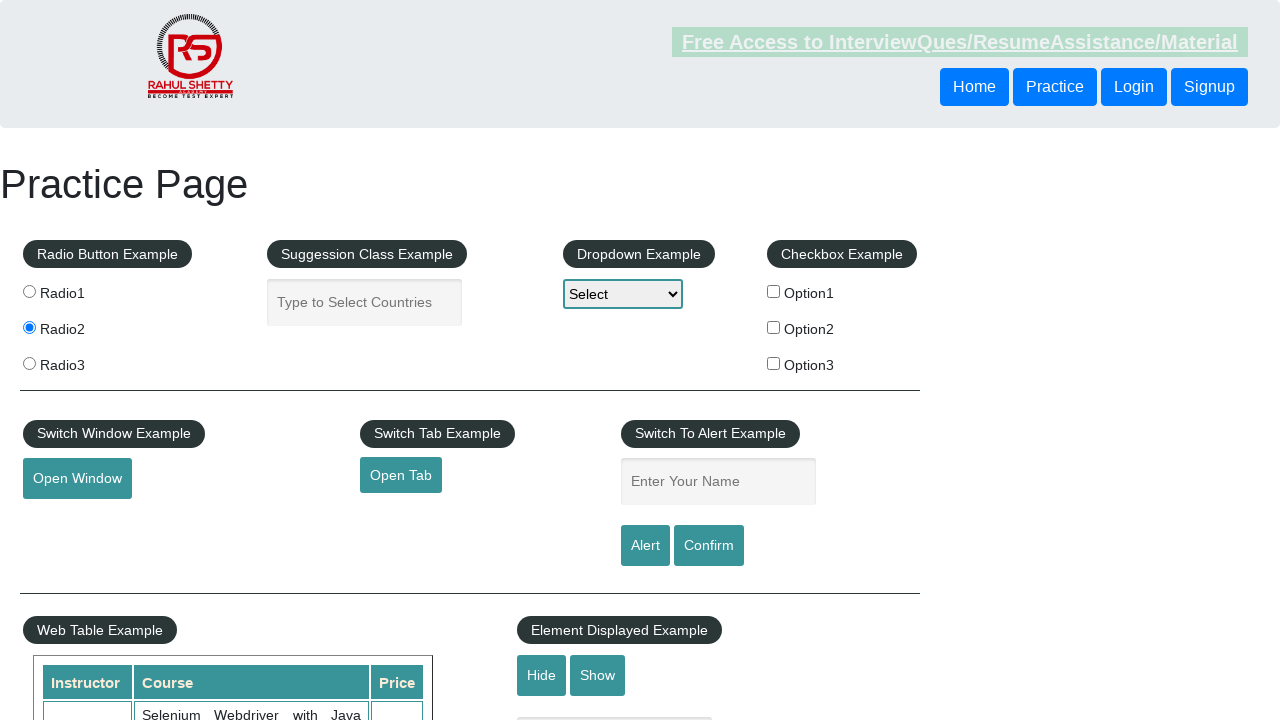

Accepted alert dialog
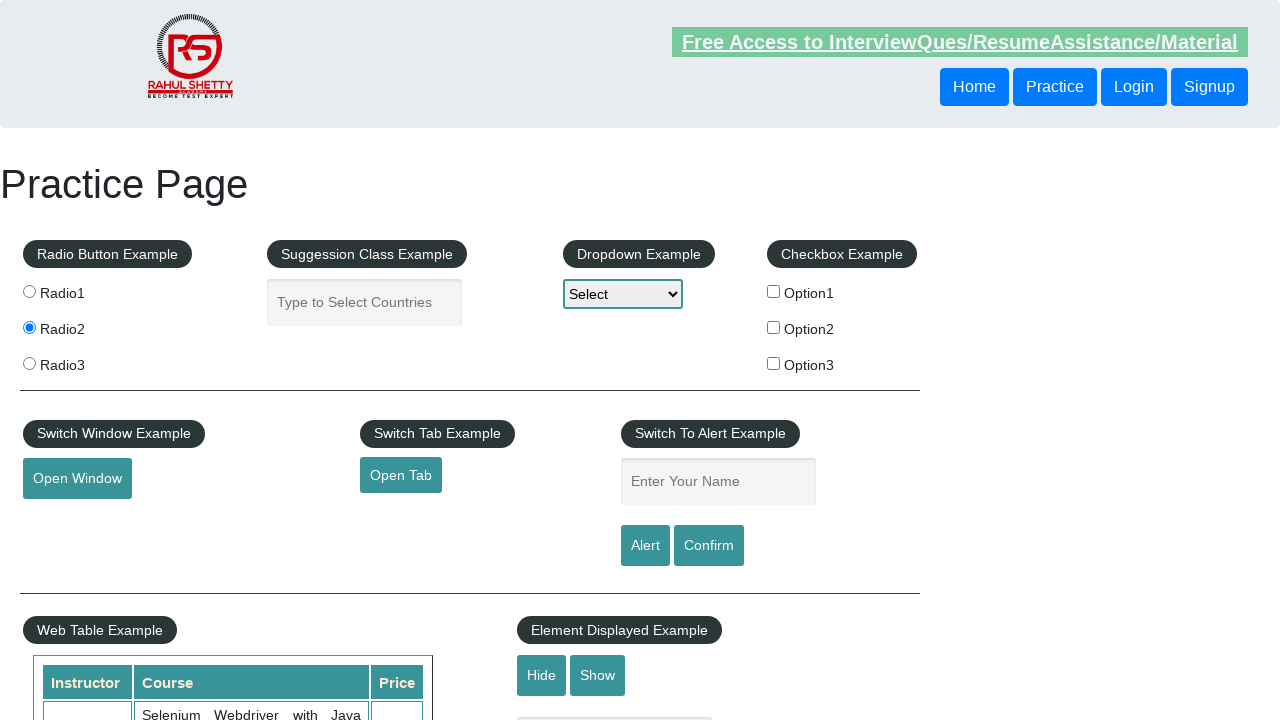

Waited 100ms for dialog to be handled
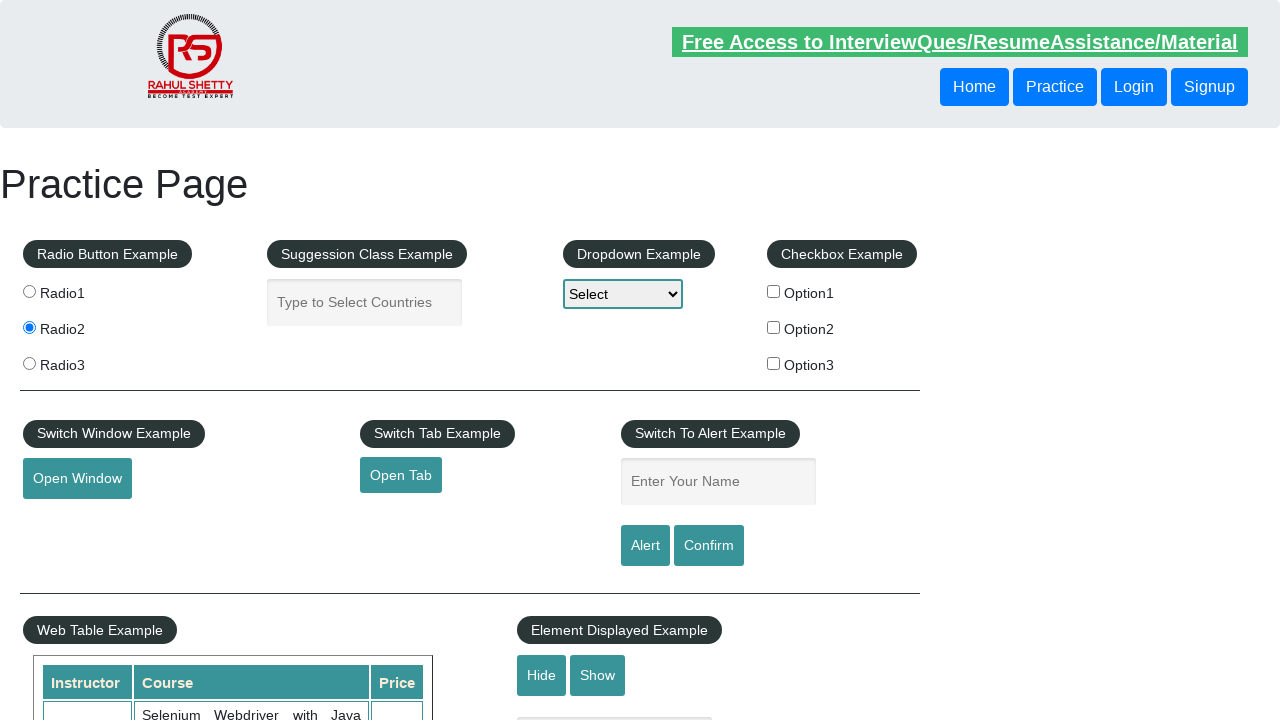

Clicked alert button again at (645, 546) on #alertbtn
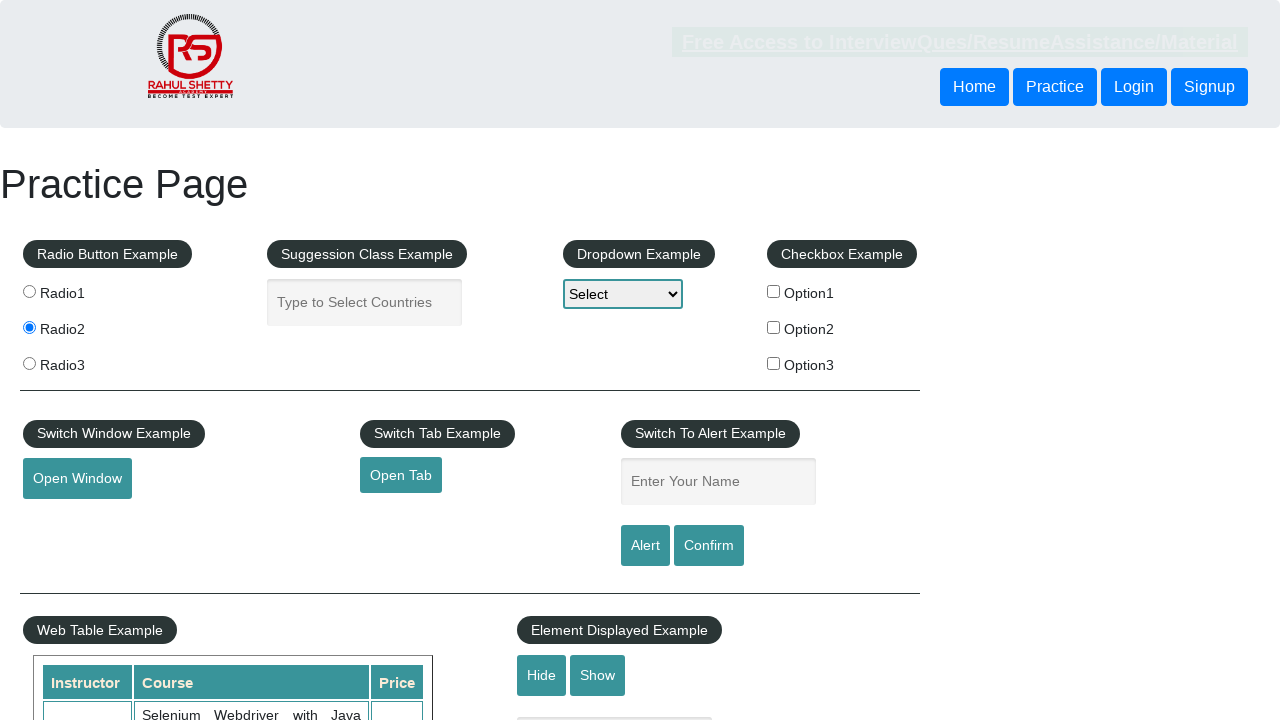

Waited 100ms
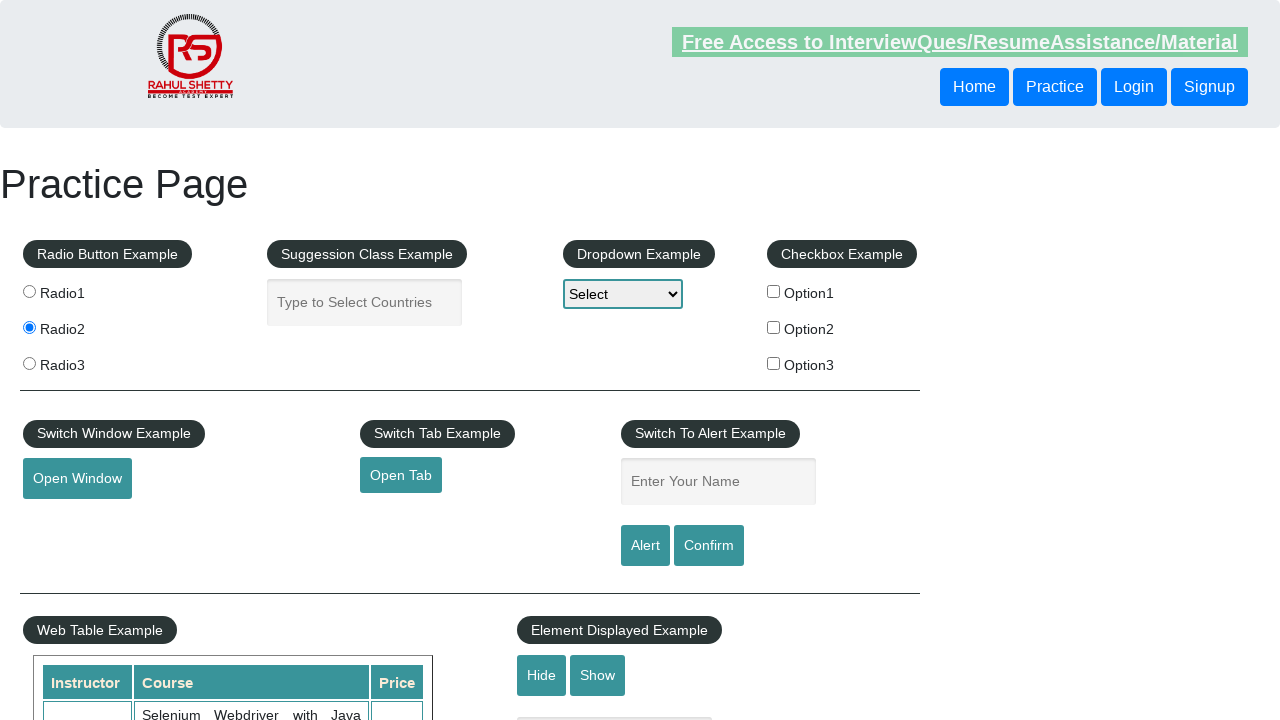

Clicked alert button for confirm test at (645, 546) on #alertbtn
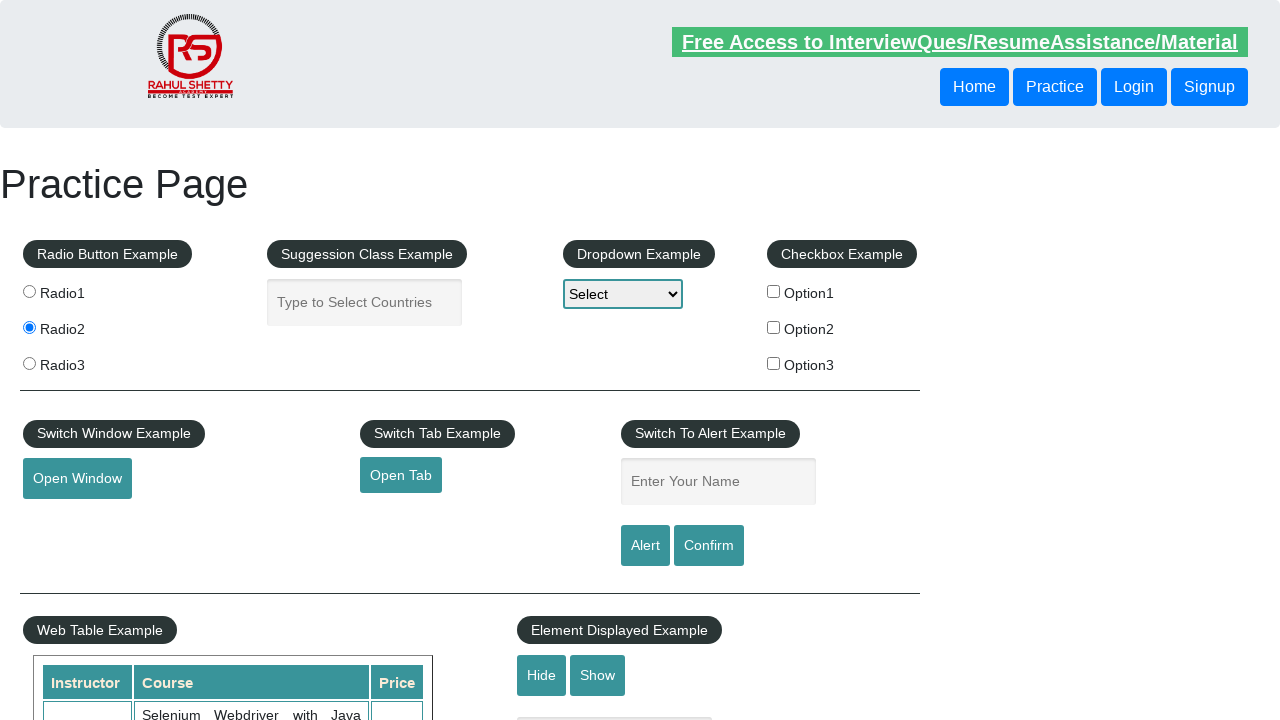

Dismissed alert dialog
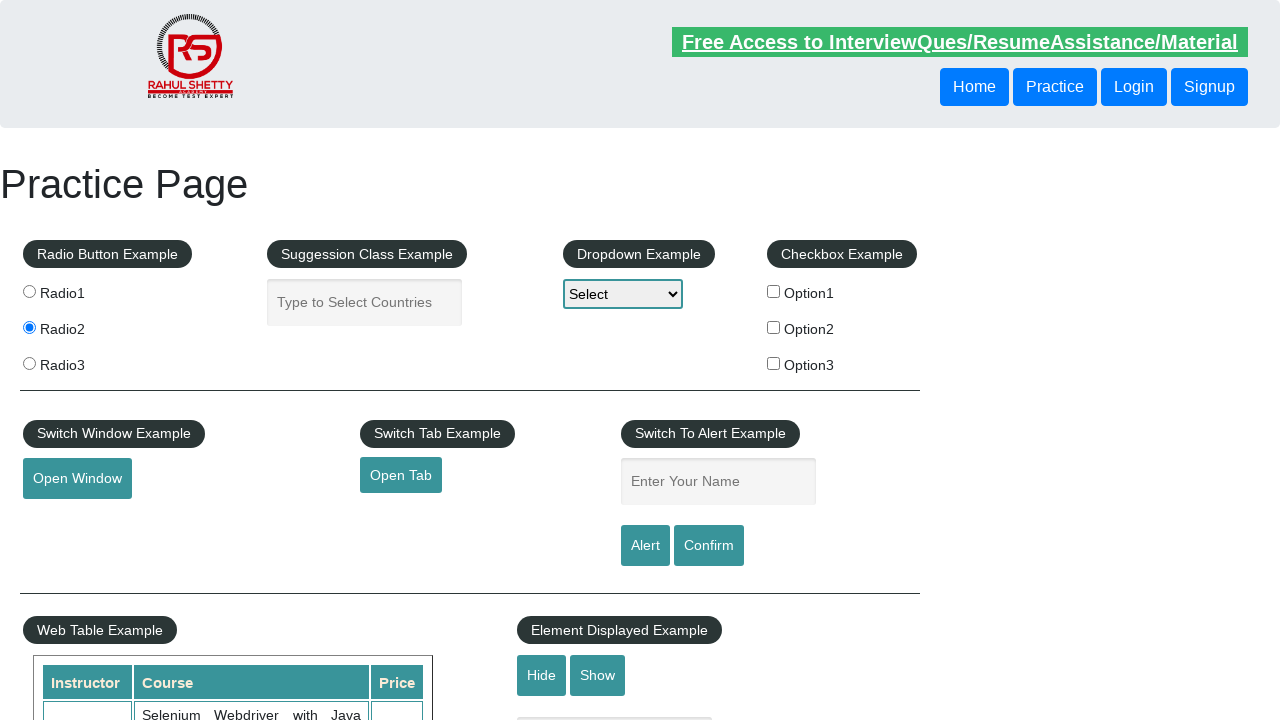

Waited 100ms for dialog dismissal
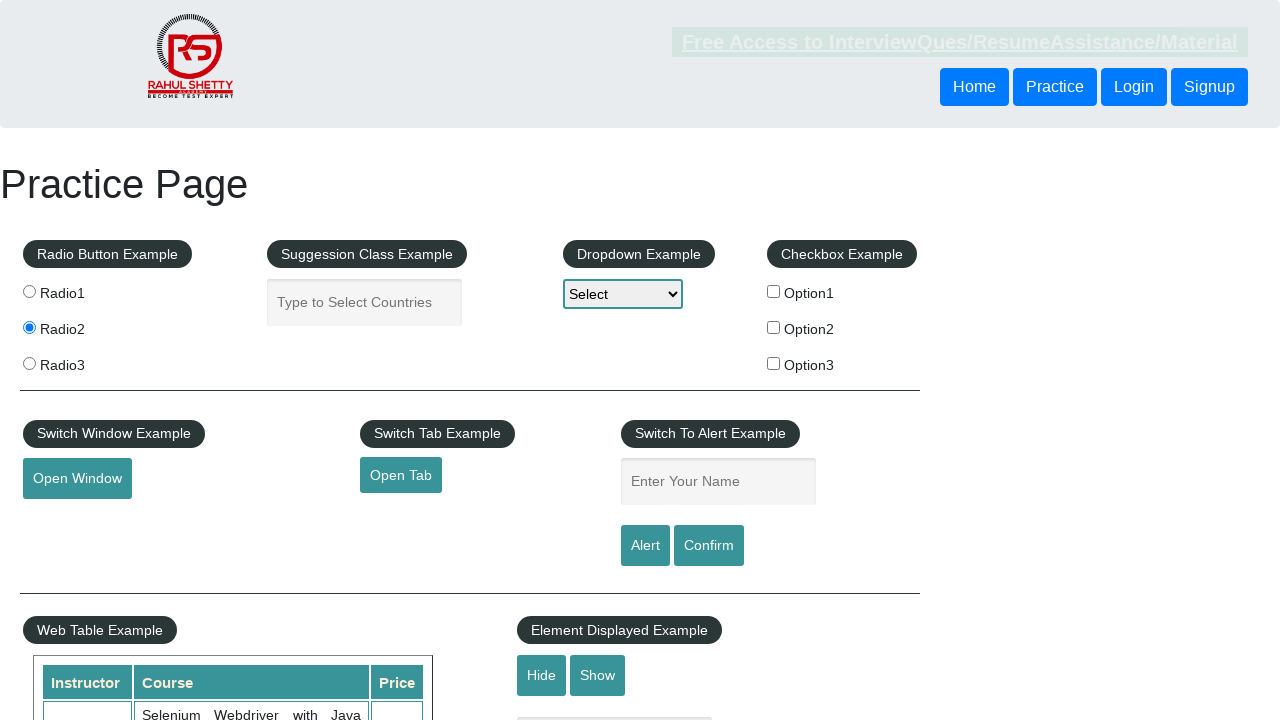

Filled name field with 'Andrea' for confirm test on #name
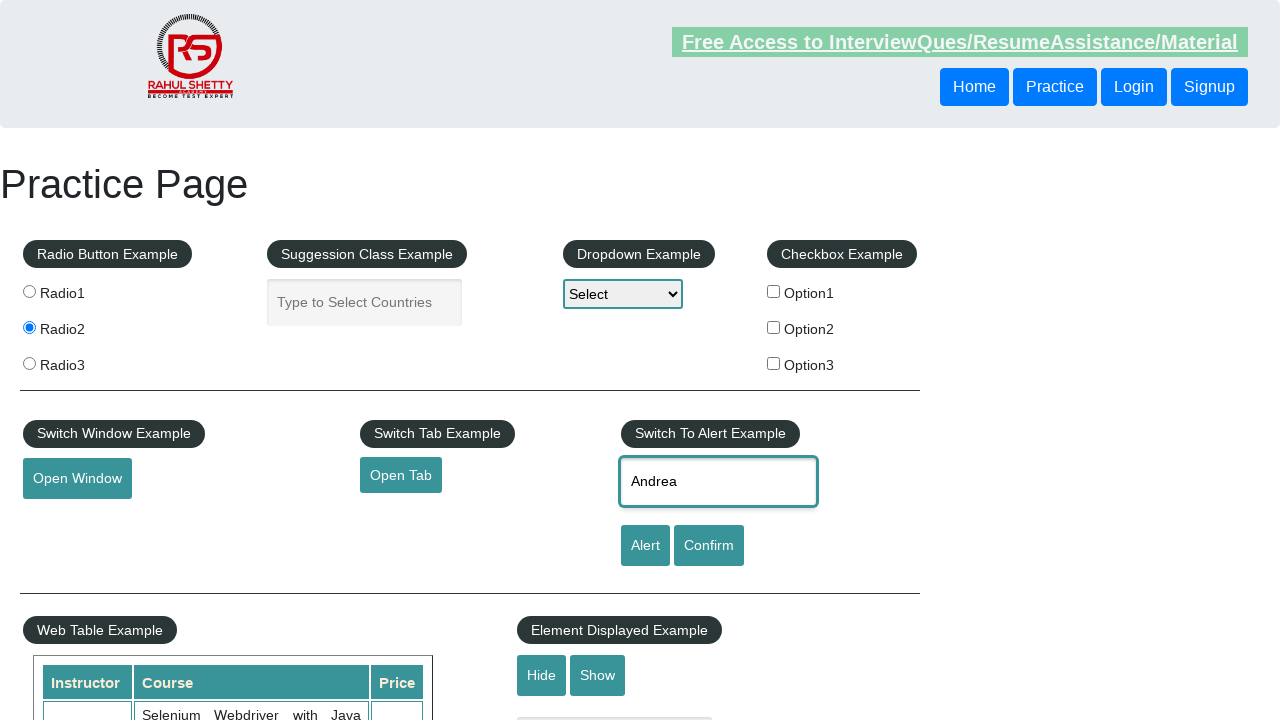

Clicked confirm button at (709, 546) on input[value='Confirm']
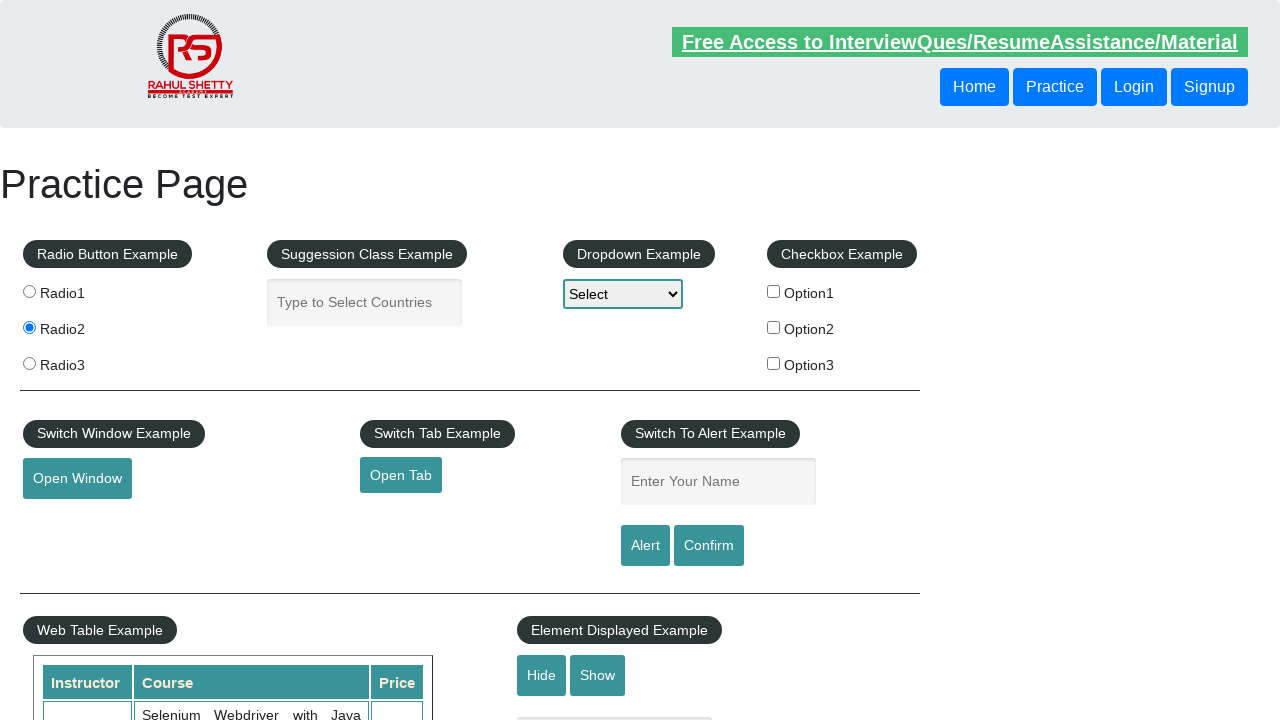

Dismissed confirm dialog
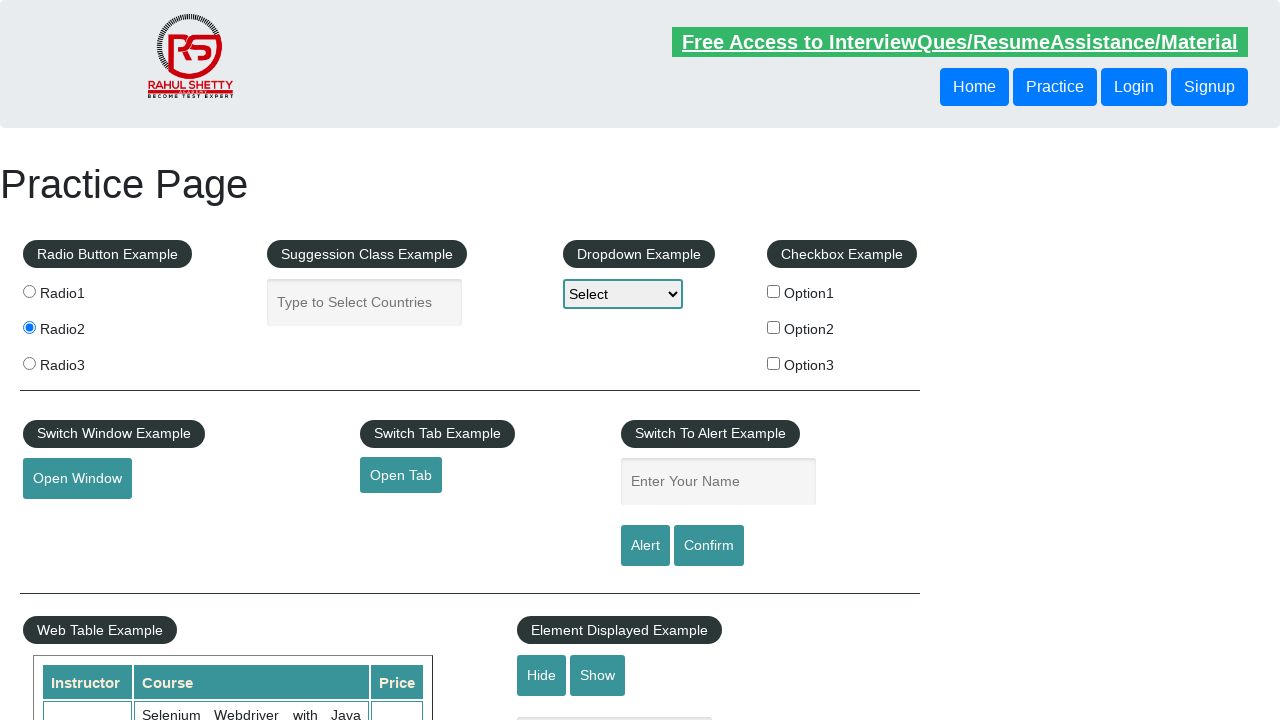

Waited 100ms after confirm dismissal
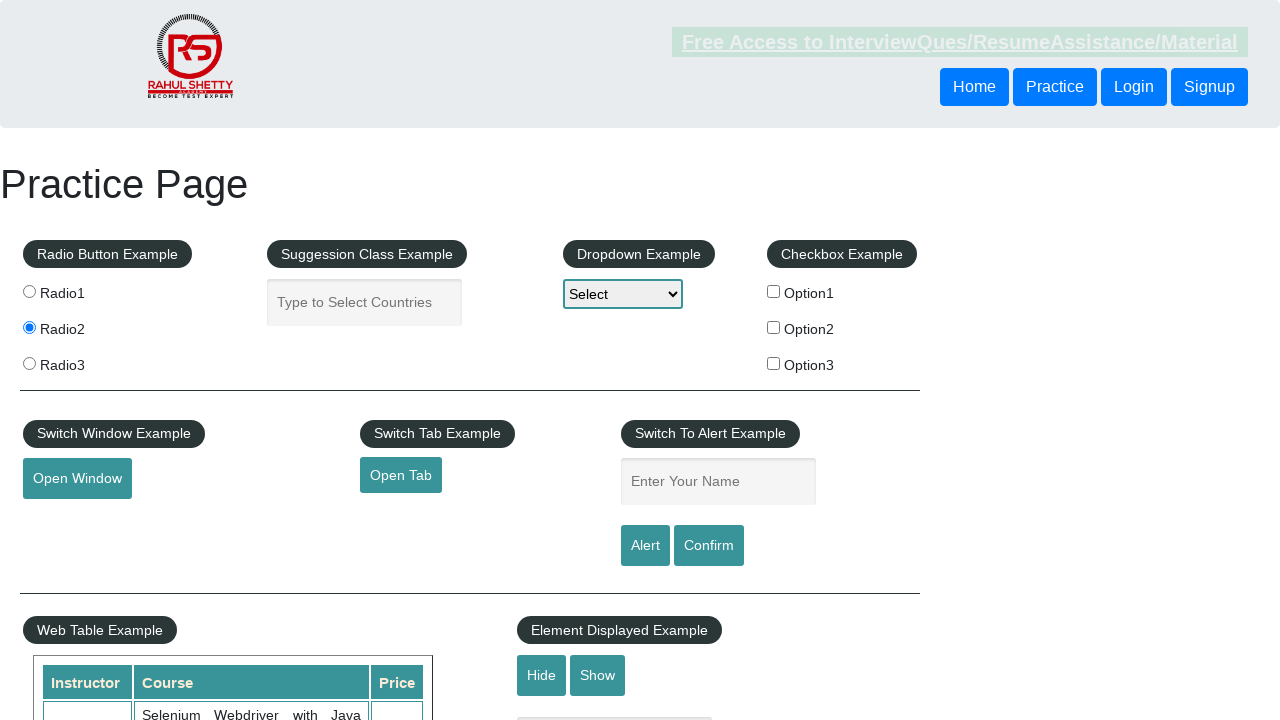

Selected dropdown option by index 0 on #dropdown-class-example
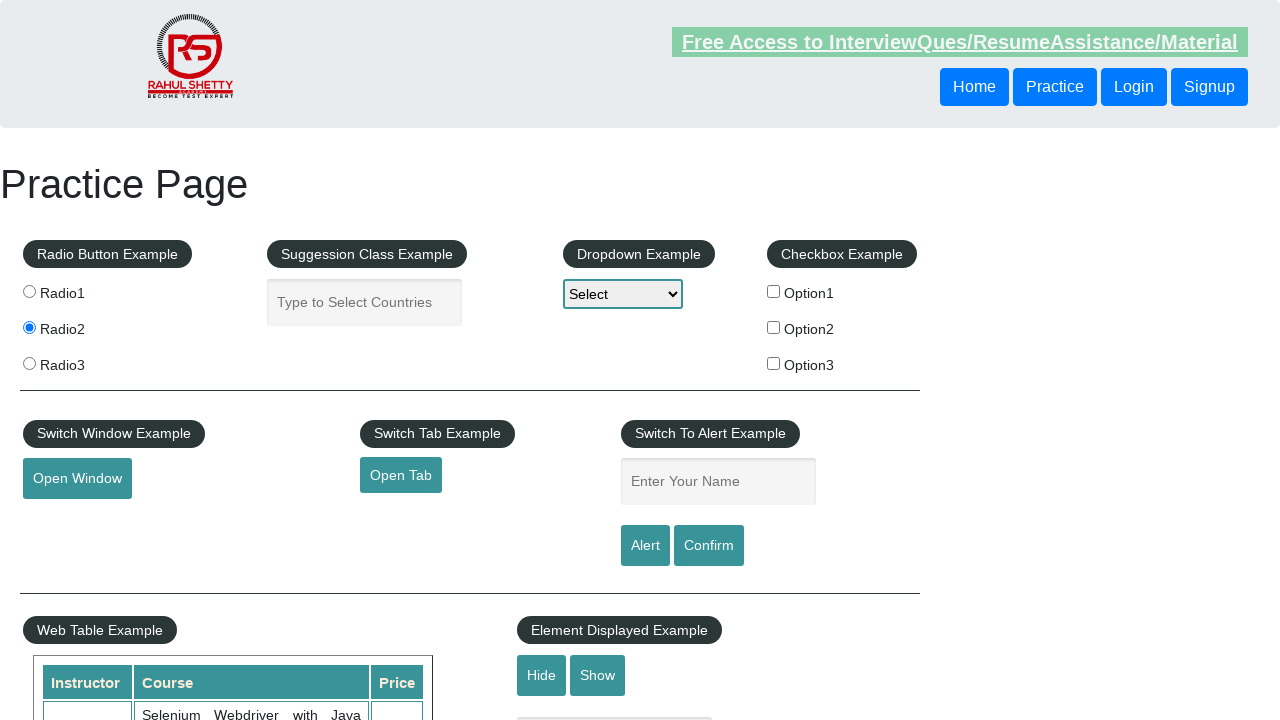

Selected dropdown option with value 'option3' on #dropdown-class-example
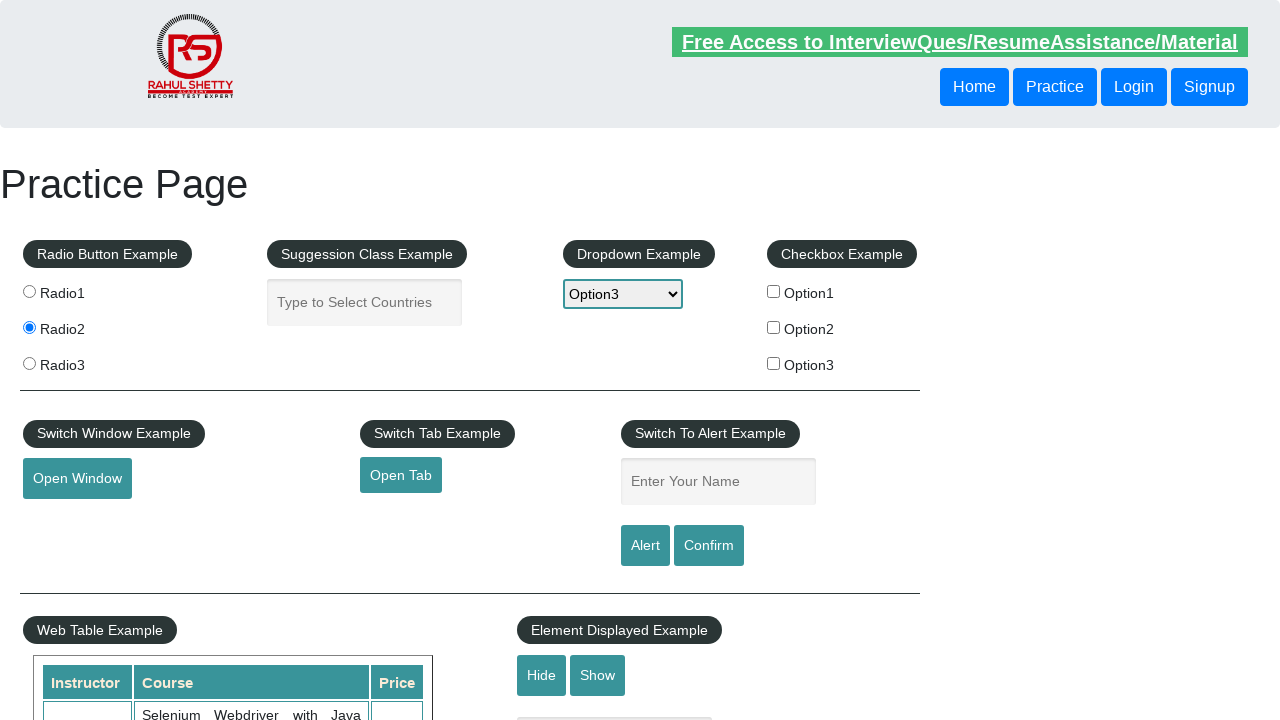

Selected dropdown option with label 'Option2' on #dropdown-class-example
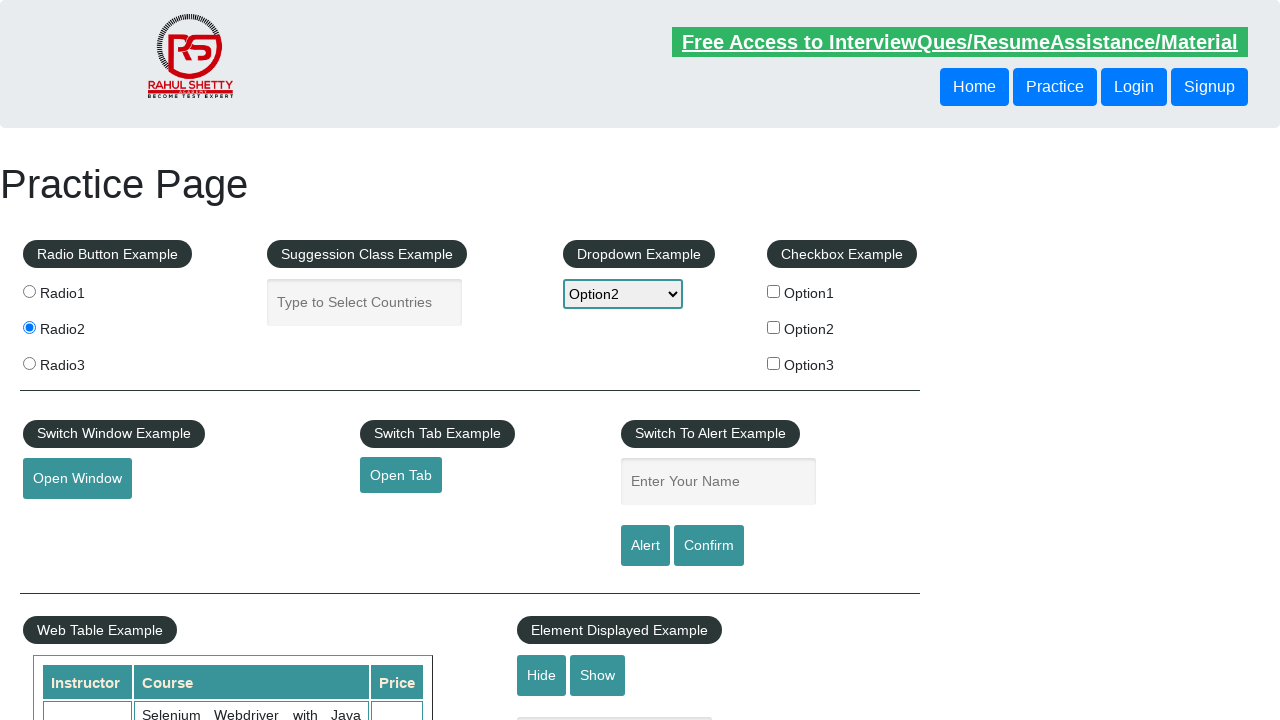

Hovered over iFrame Example legend at (89, 360) on xpath=//legend[text()='iFrame Example']
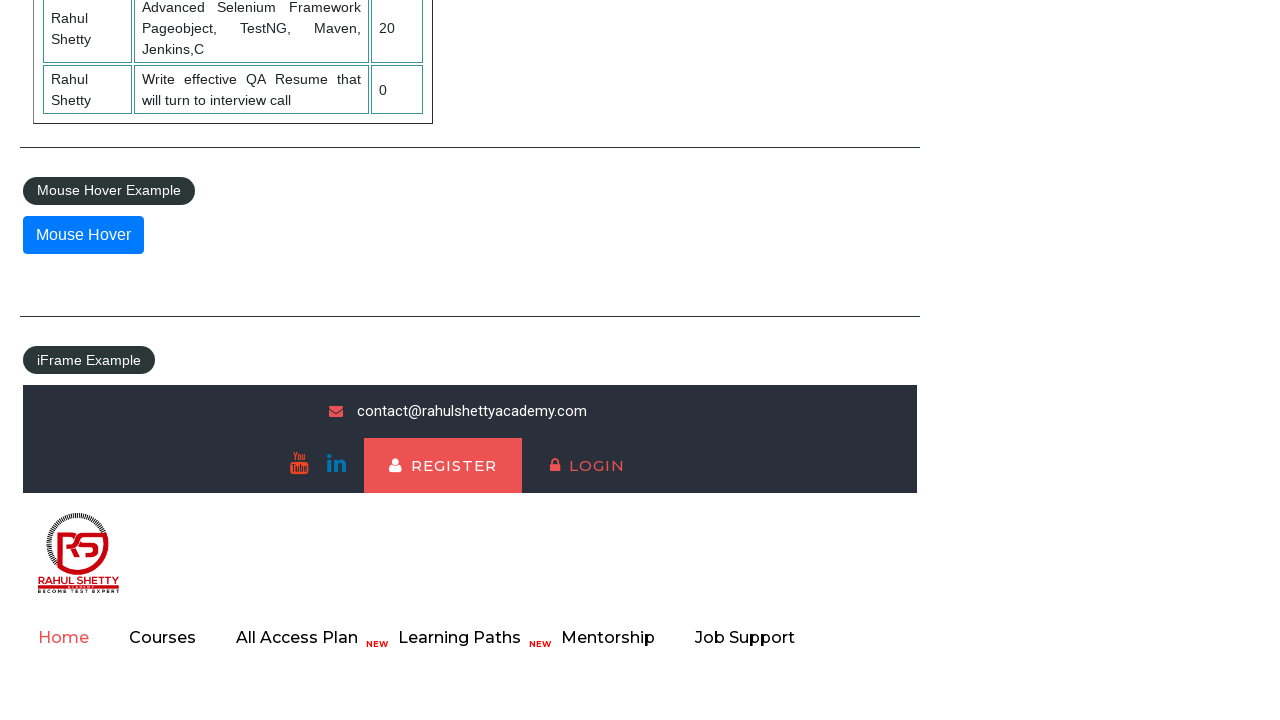

Hovered over mouse hover button at (83, 235) on #mousehover
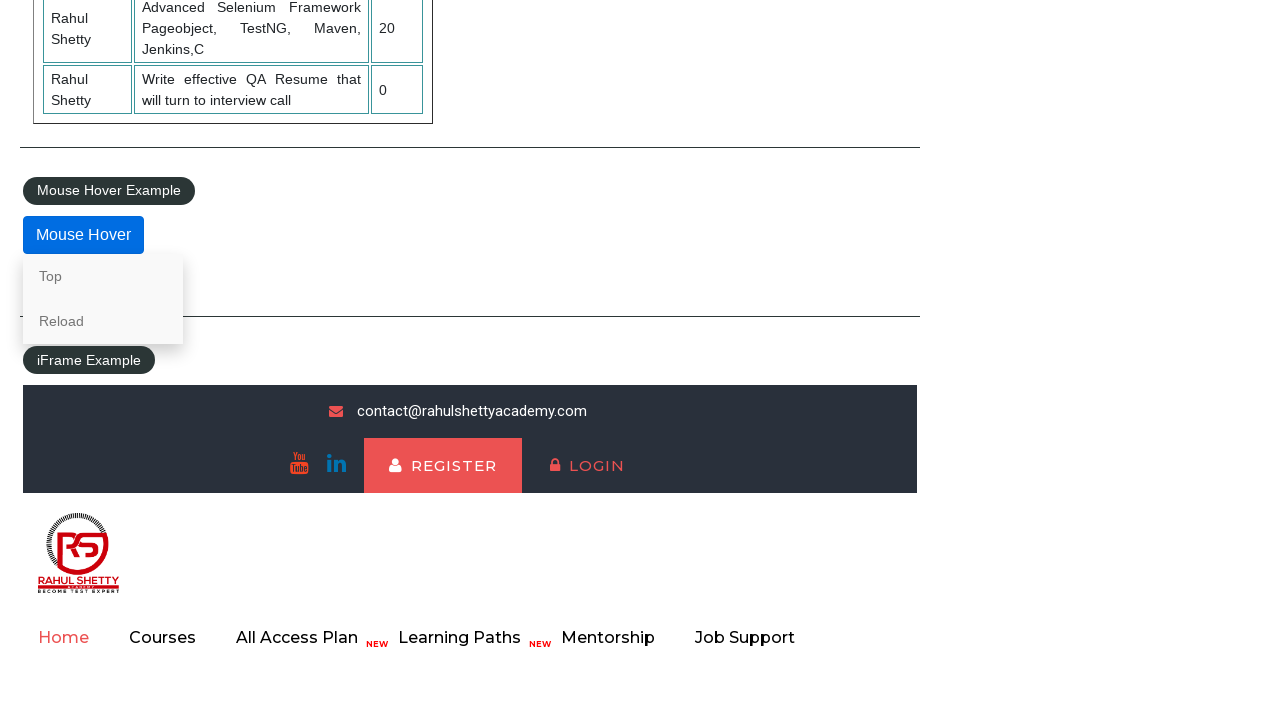

Right-clicked mouse hover button at (83, 235) on #mousehover
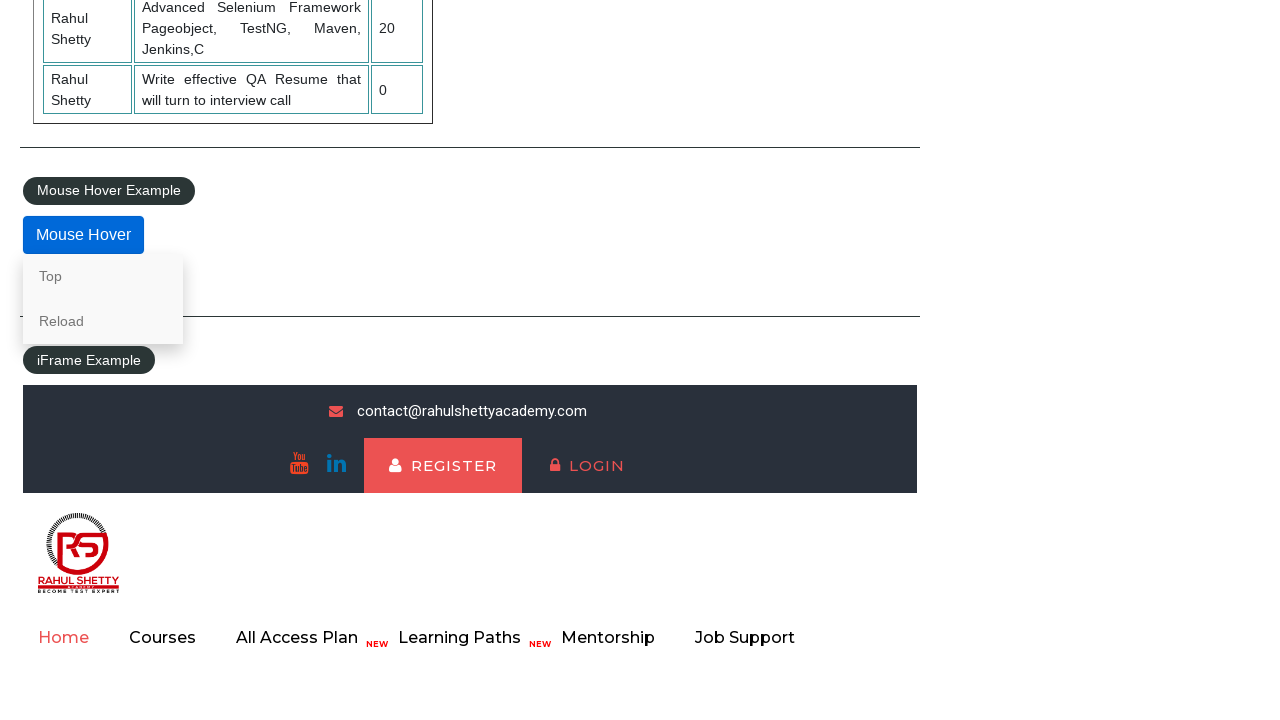

Located all table headers in courses table
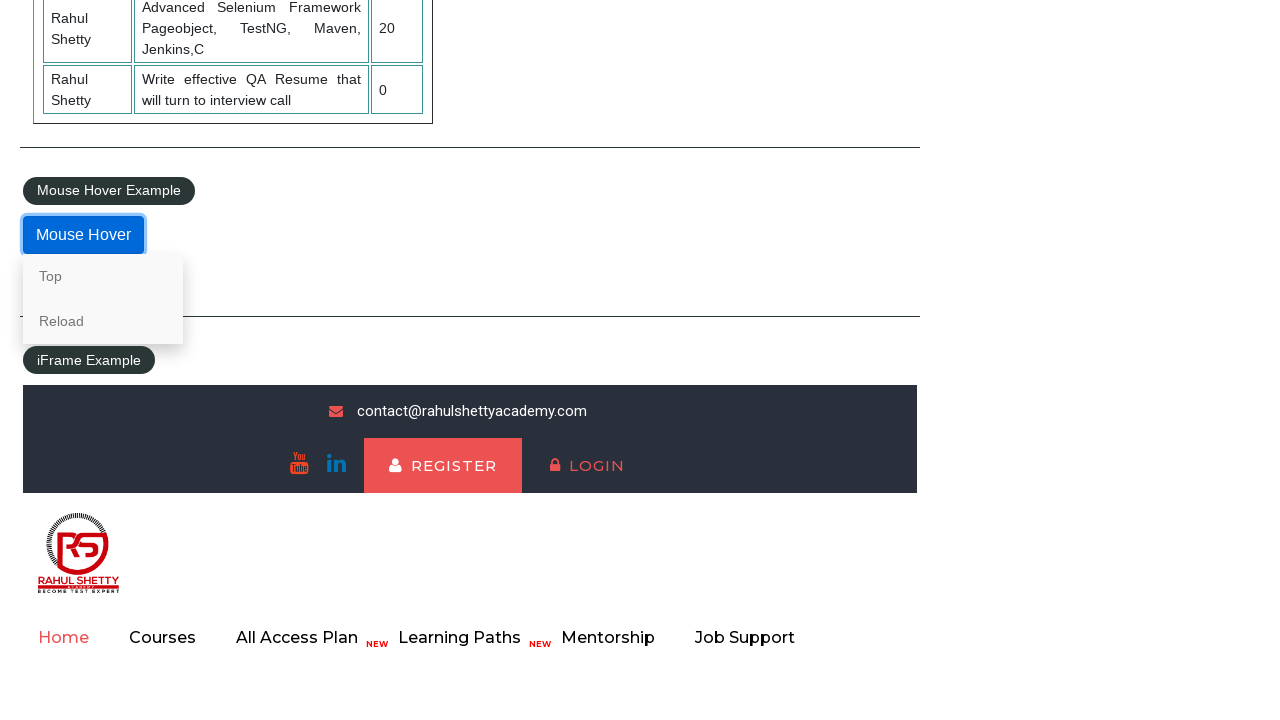

Printed table header: 'Instructor'
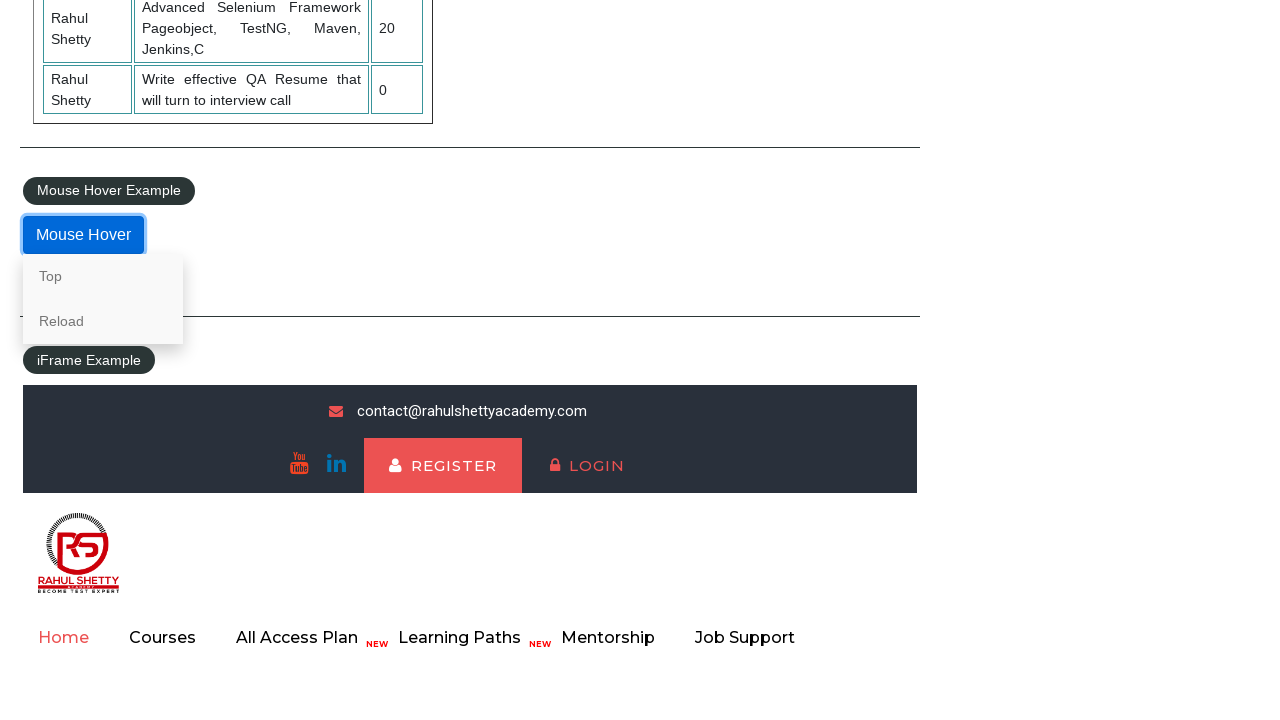

Printed table header: 'Course'
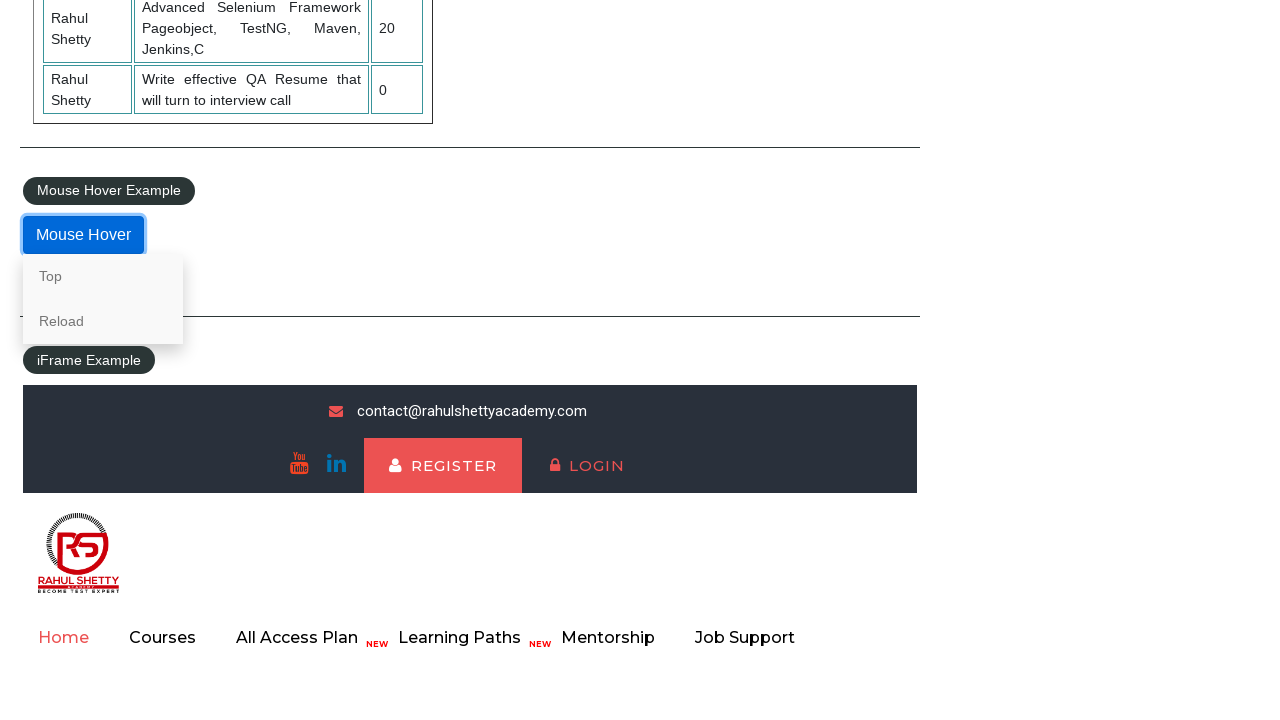

Printed table header: 'Price'
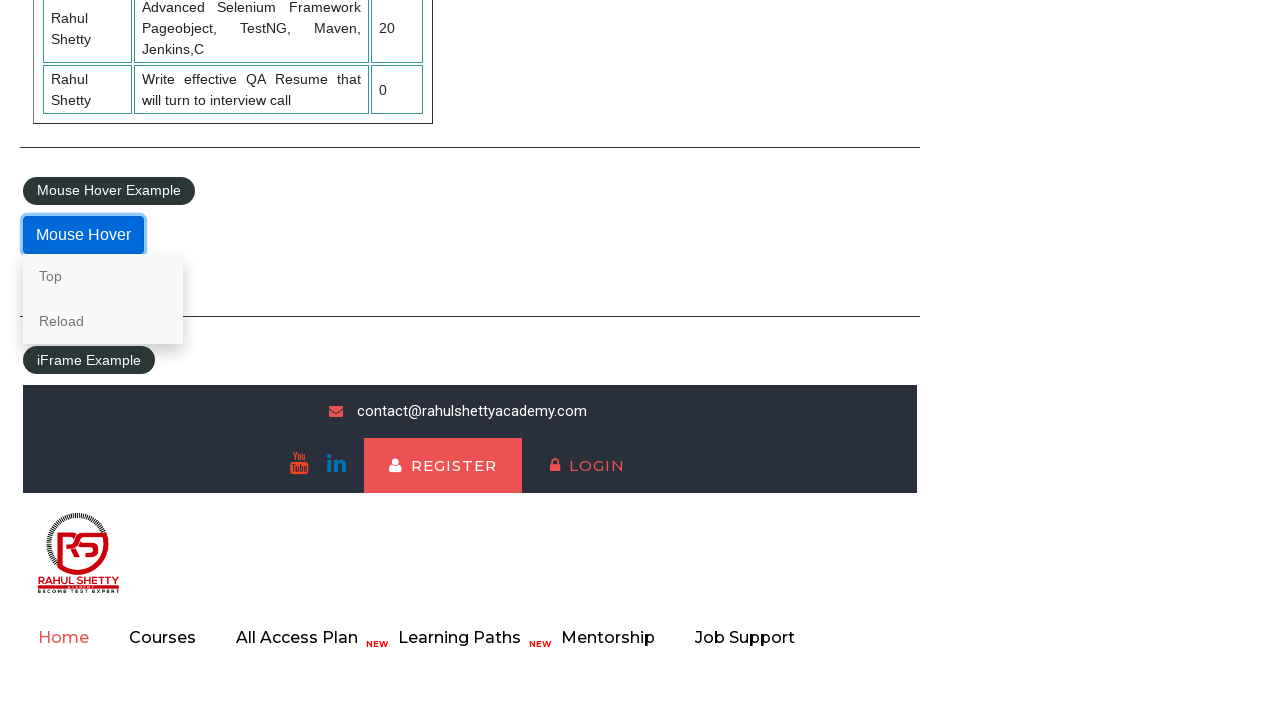

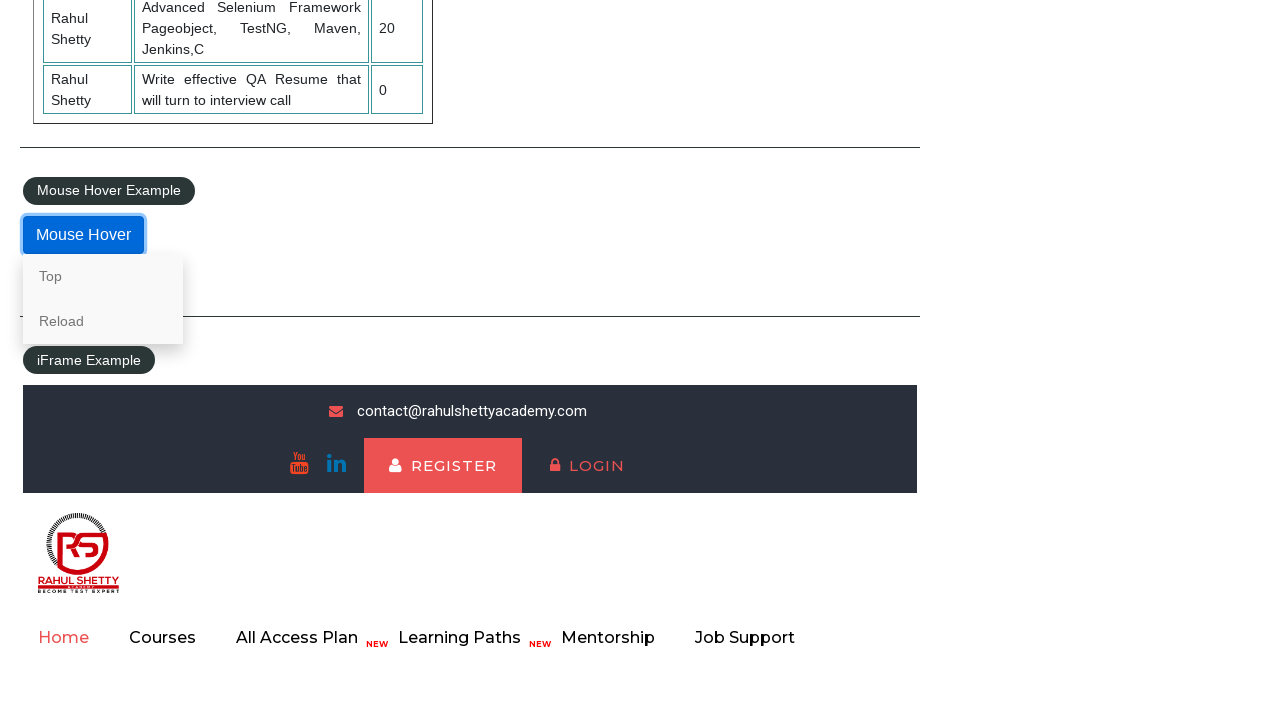